Tests the suggestion/autocomplete input box by entering text and verifying the input value

Starting URL: https://rahulshettyacademy.com/AutomationPractice/

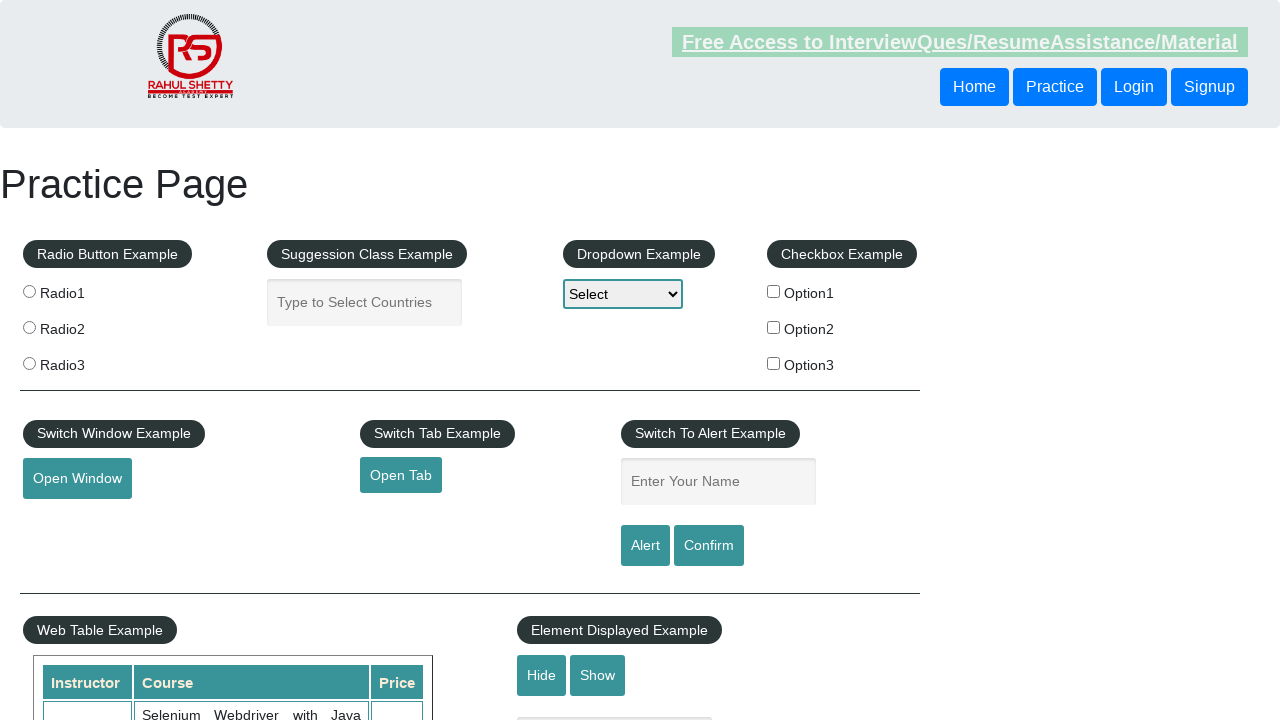

Filled autocomplete input field with 'India' on #autocomplete
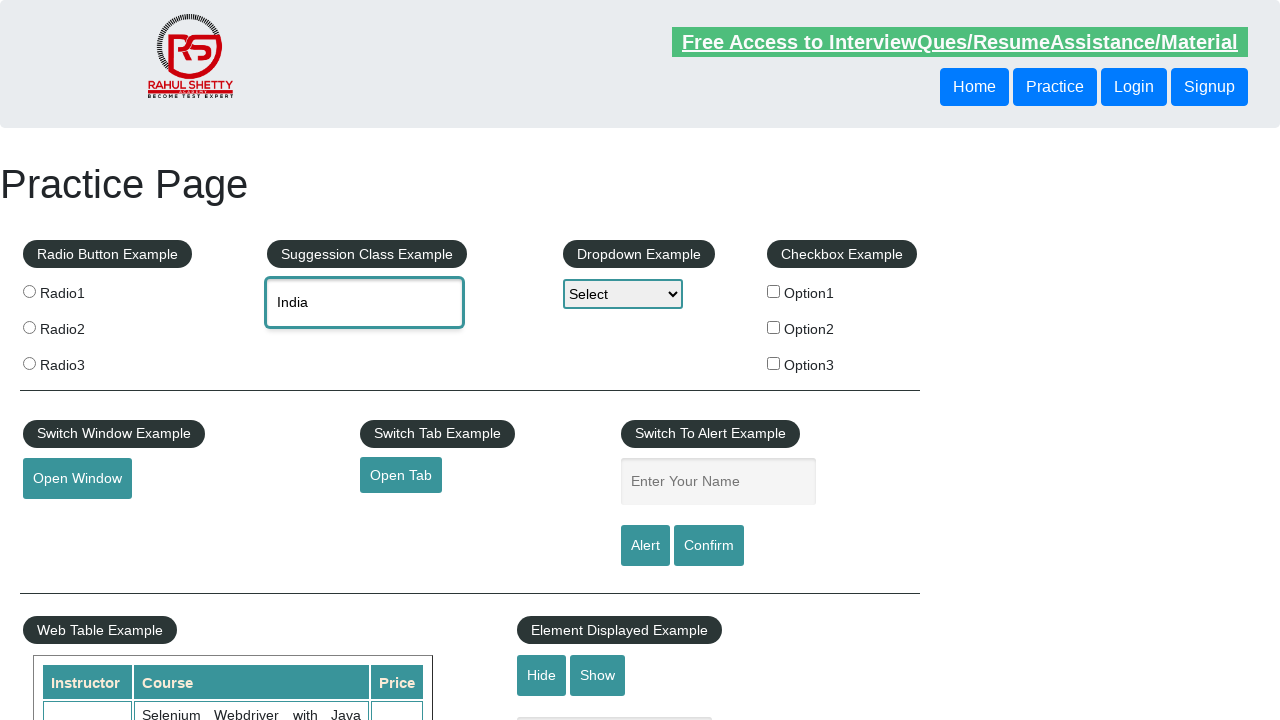

Verified that autocomplete input value is 'India'
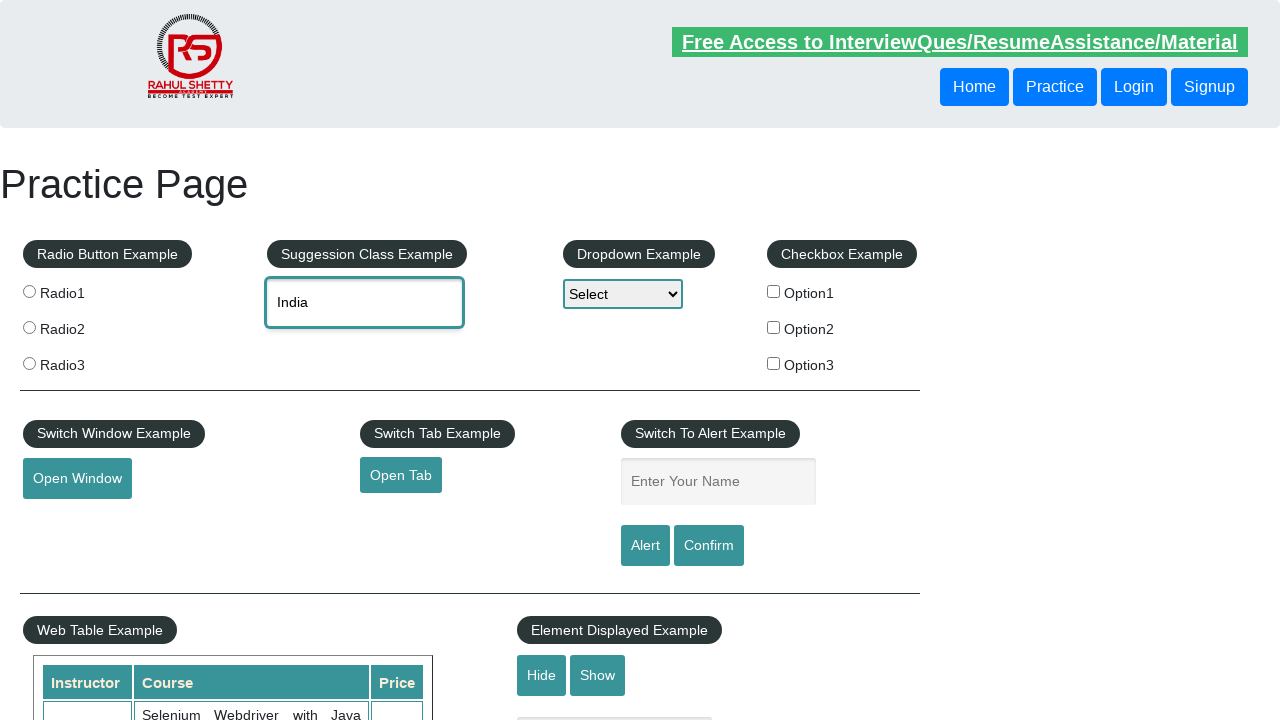

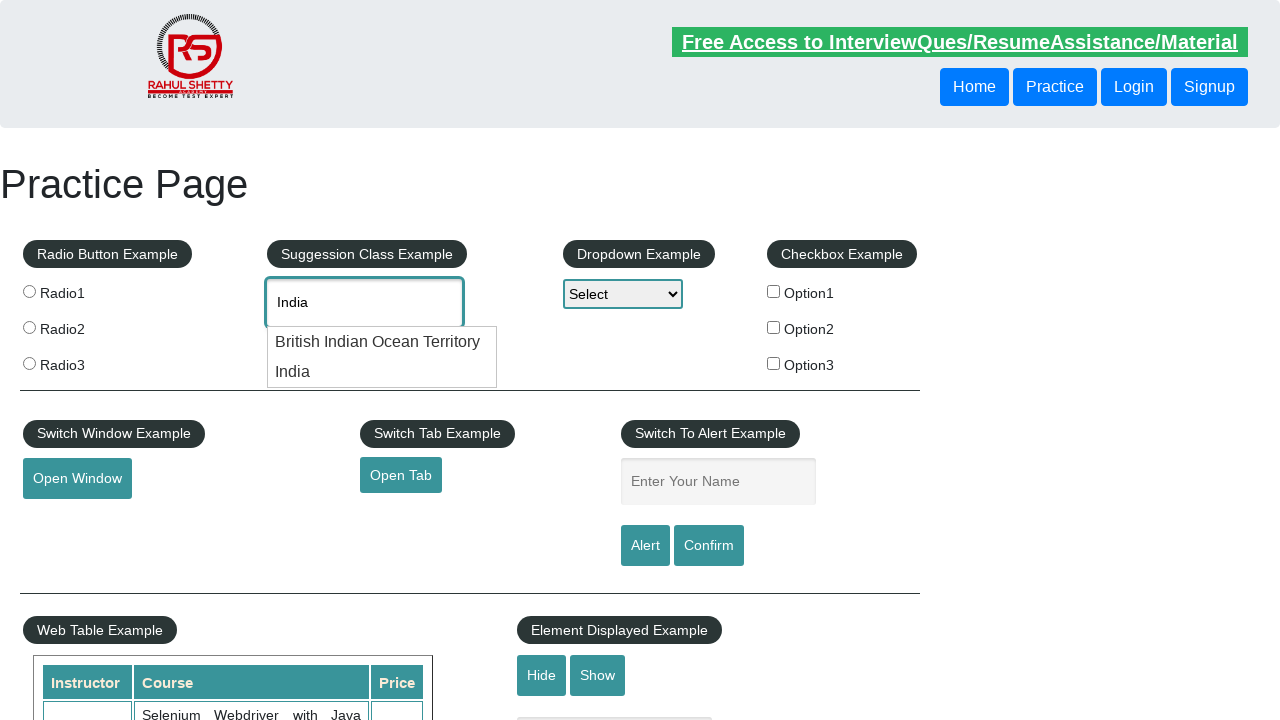